Tests AJAX functionality by clicking a button that triggers an AJAX request and waiting for the success content to appear

Starting URL: http://uitestingplayground.com/ajax

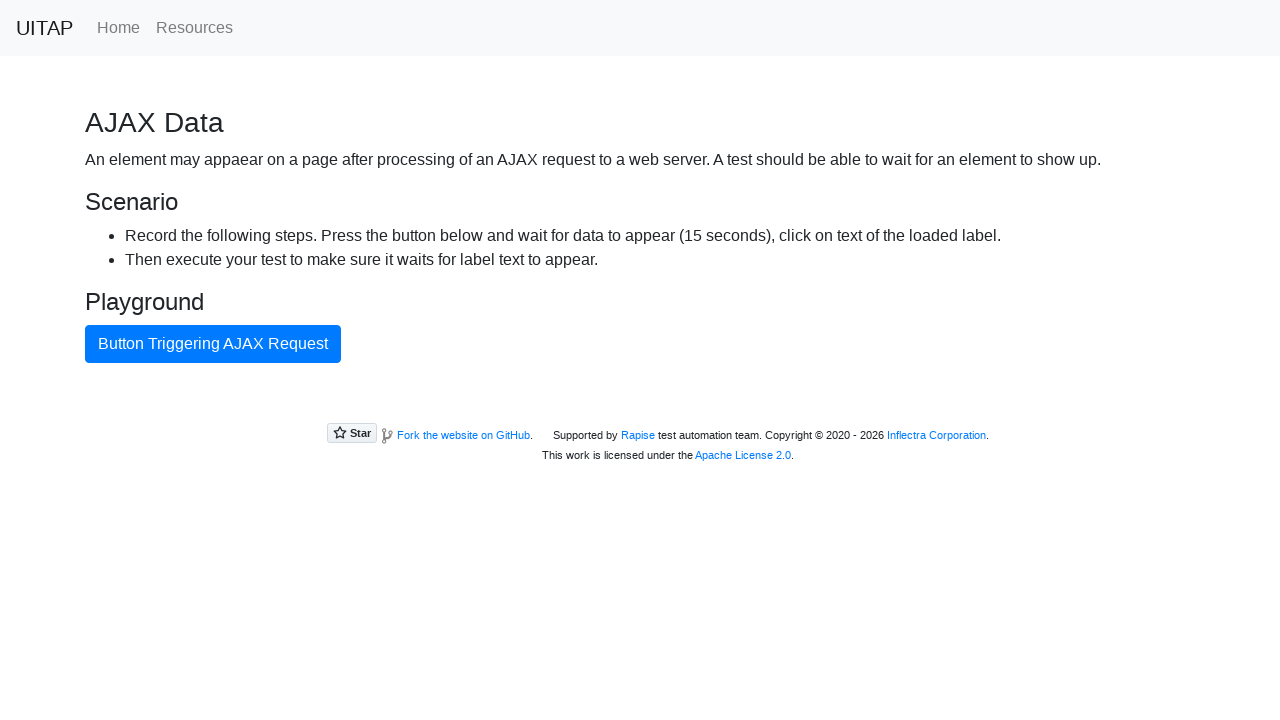

Clicked AJAX button to trigger async request at (213, 344) on #ajaxButton
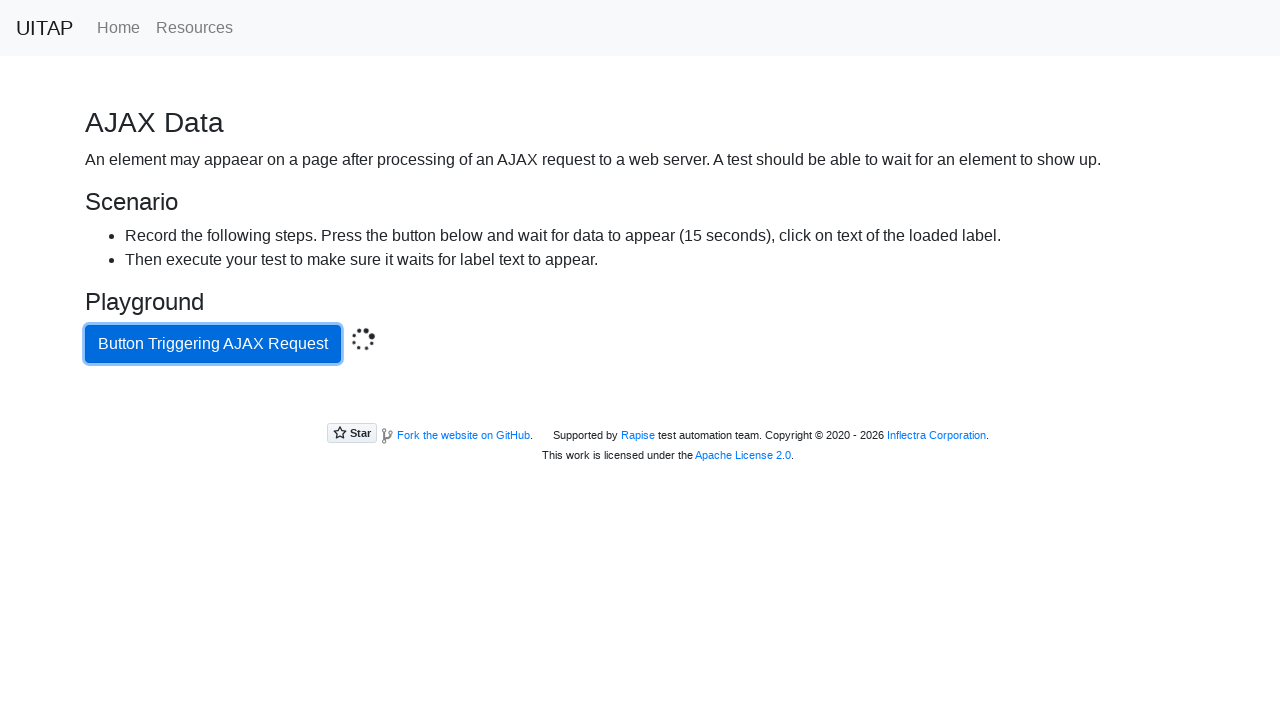

Success content appeared after AJAX request completed
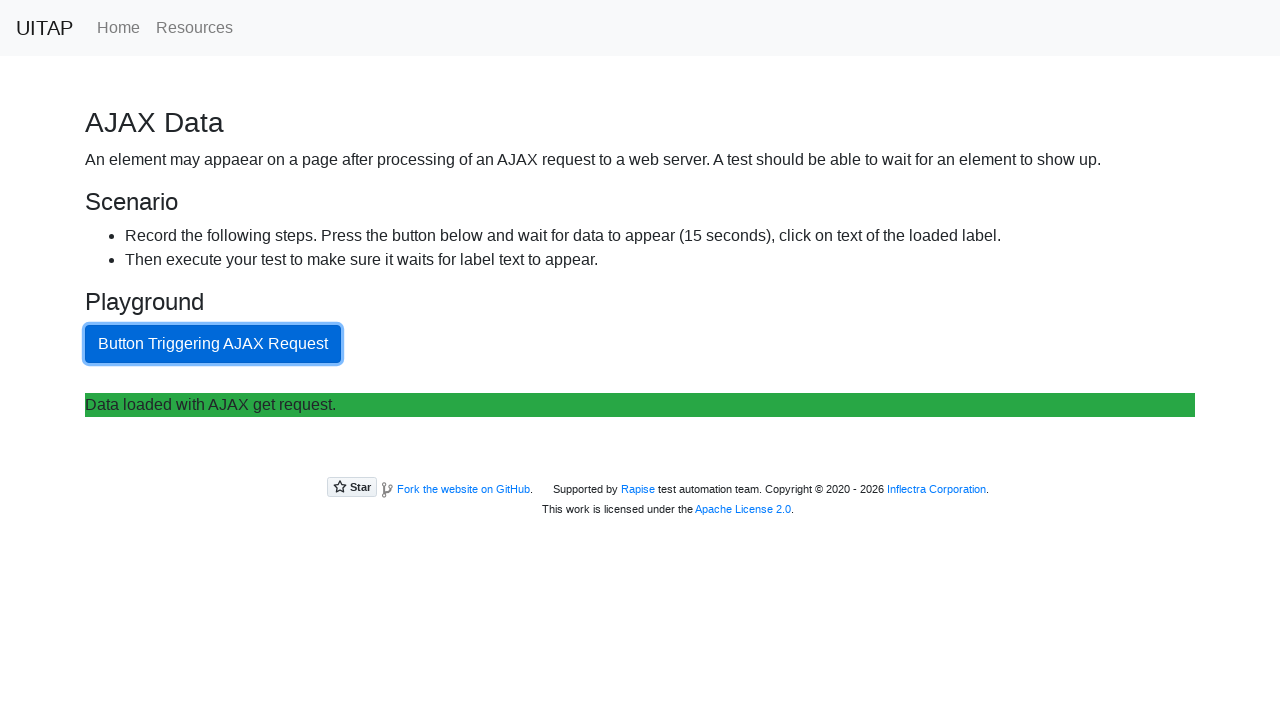

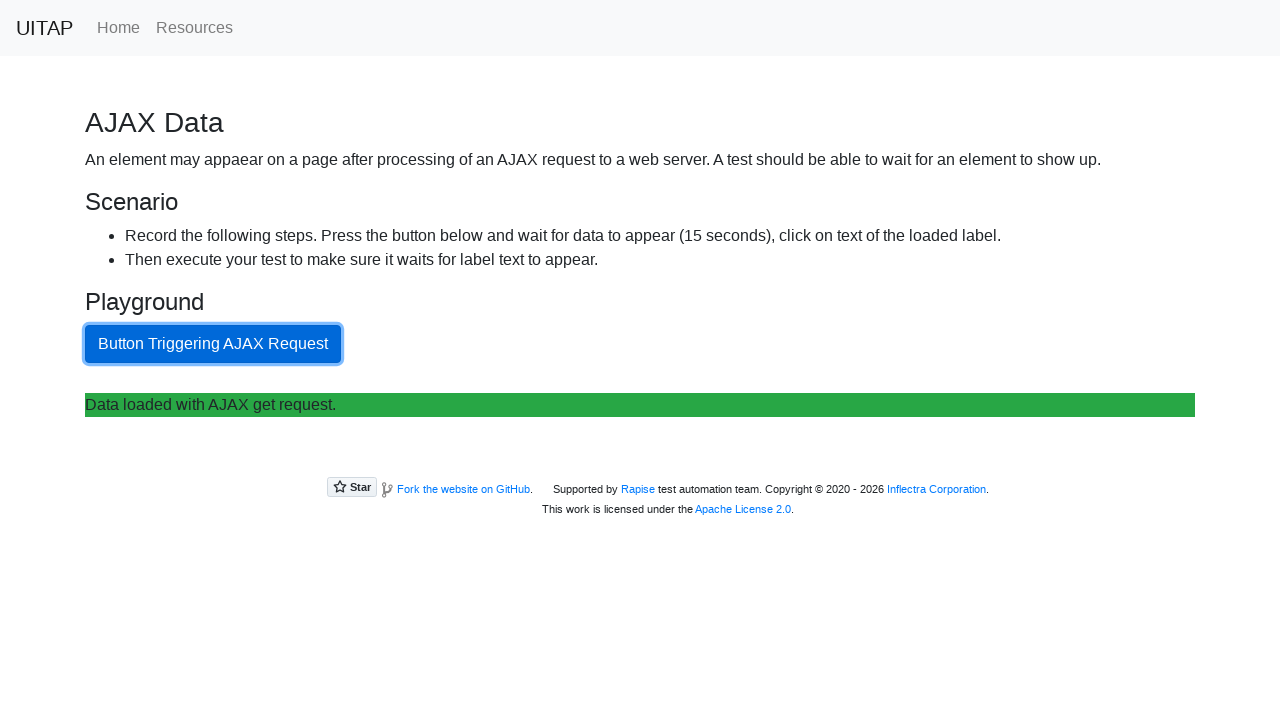